Navigates to KEB Hana Bank exchange rate page, switches to iframe, selects USD currency from dropdown, and clicks the first rate radio button to view exchange rates.

Starting URL: https://www.kebhana.com/cont/mall/mall15/mall1501/index.jsp

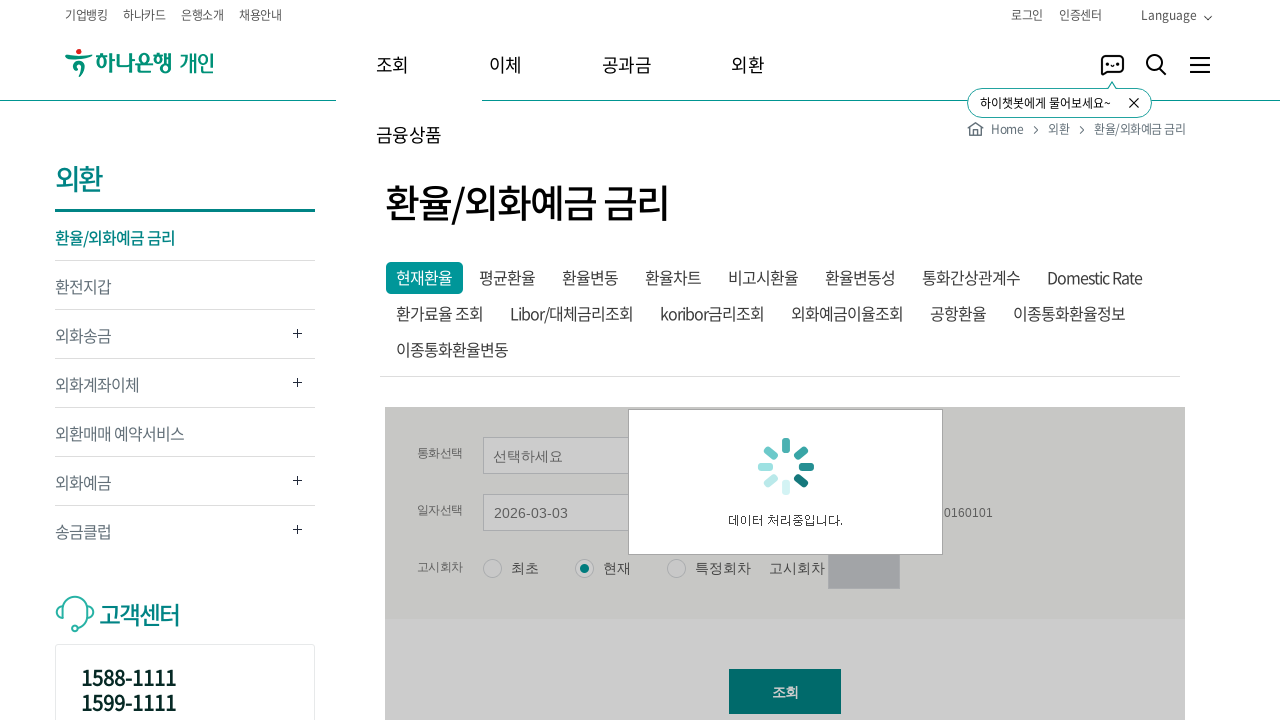

Waited for iframe with id 'bankIframe' to load
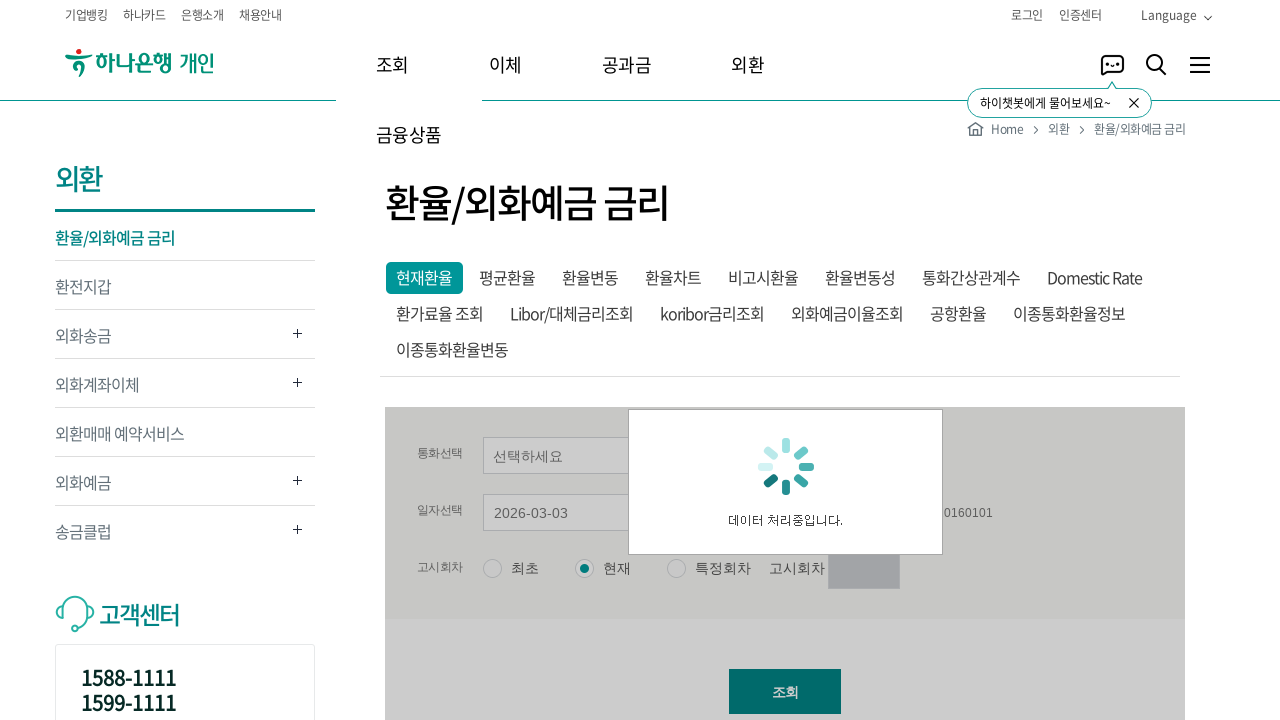

Switched to iframe 'bankIframe'
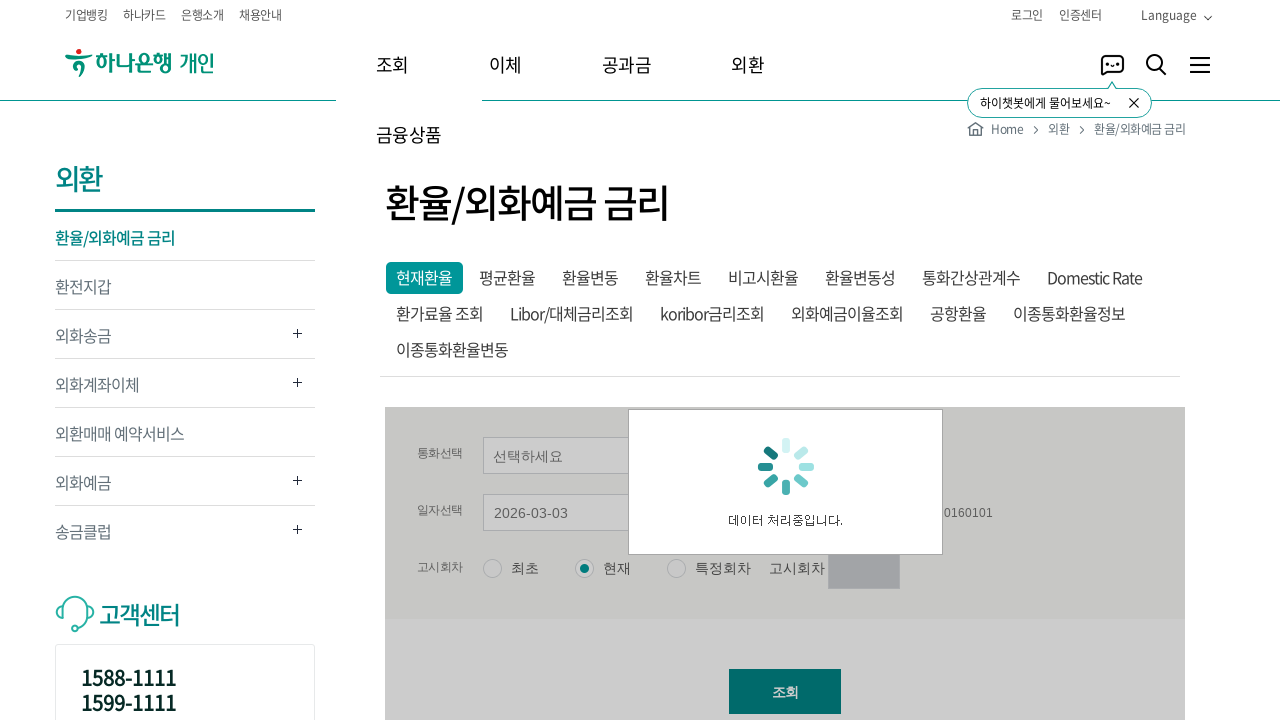

Waited for currency dropdown to be available
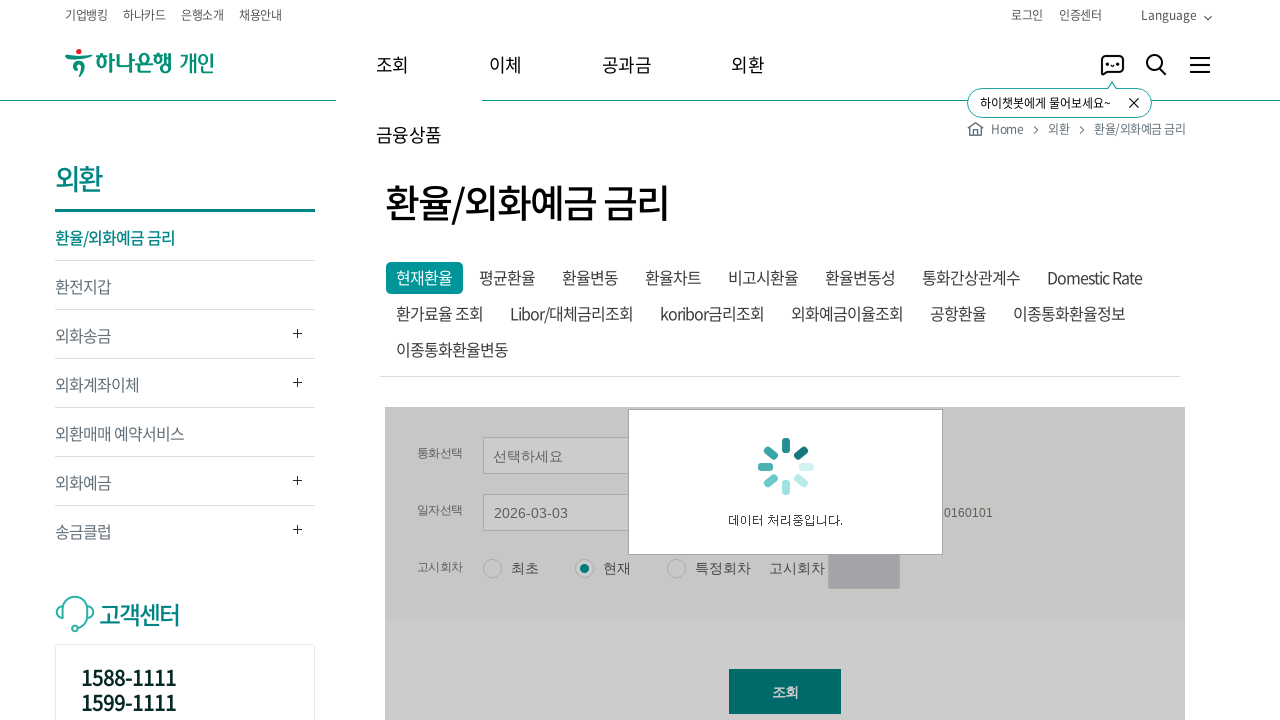

Selected USD from currency dropdown on #bankIframe >> internal:control=enter-frame >> select[name='curCd']
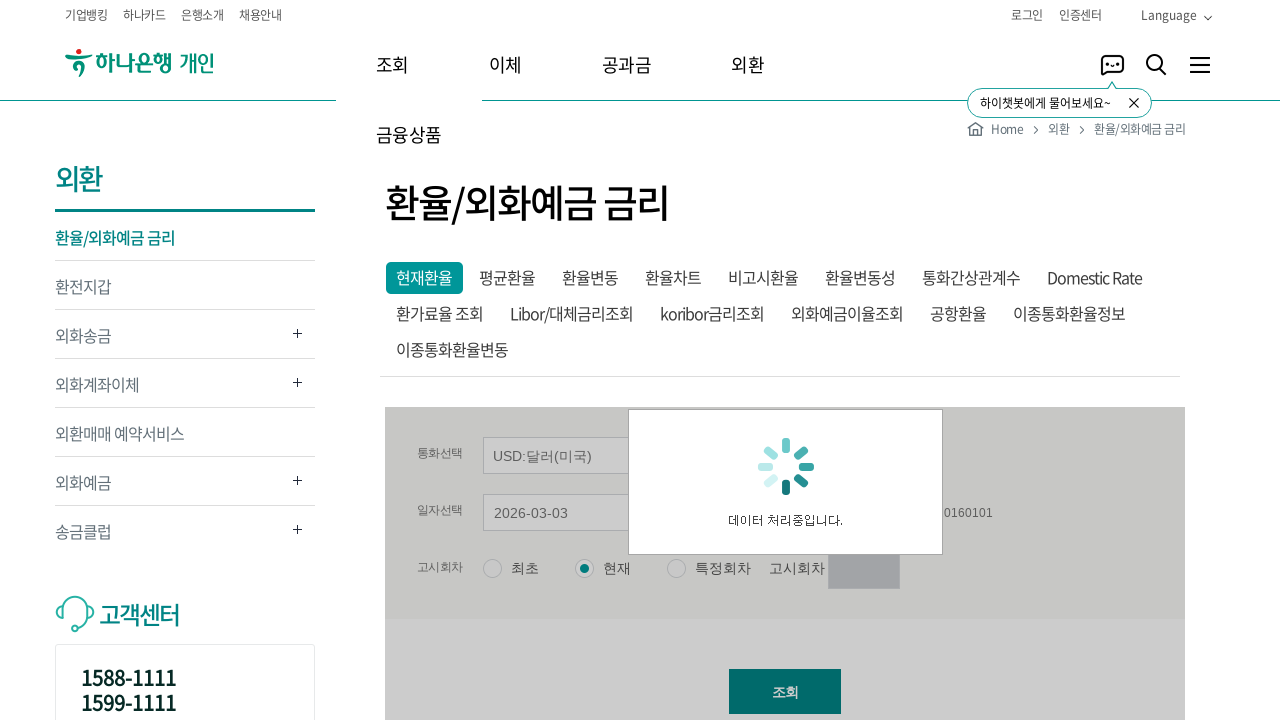

Waited 1000ms for USD selection to register
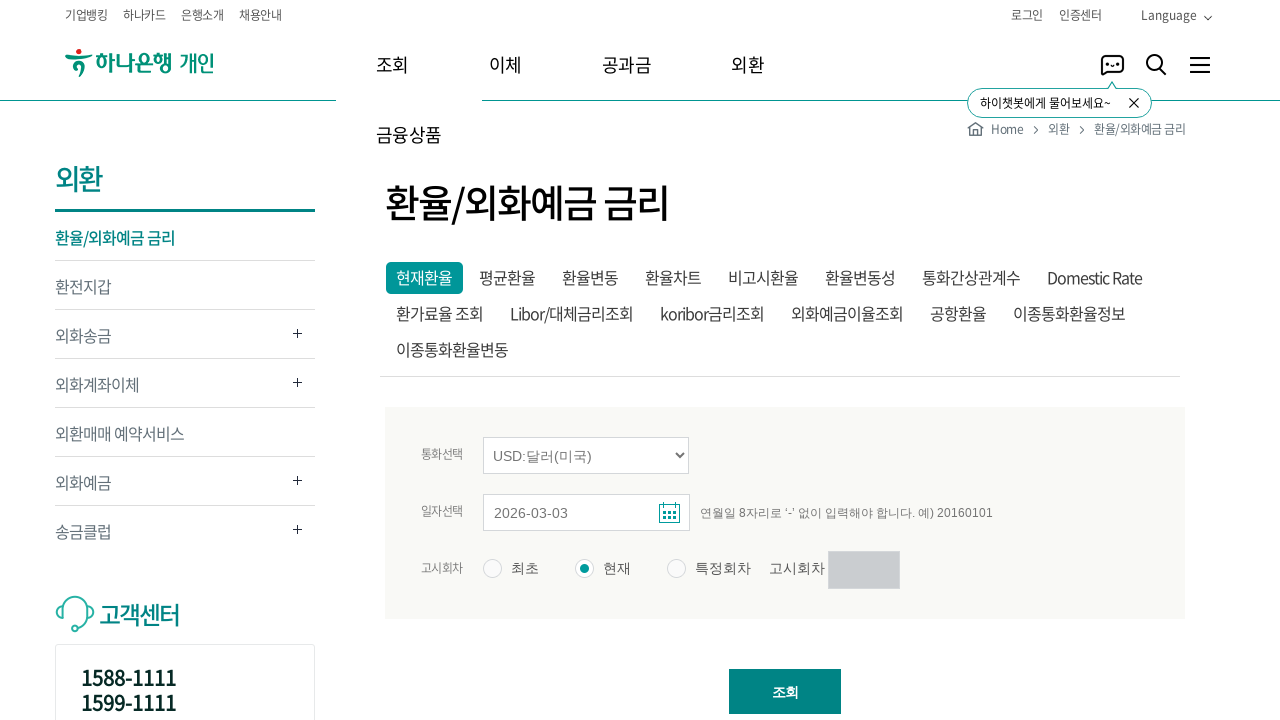

Clicked first rate radio button (최초 고시) at (527, 573) on #bankIframe >> internal:control=enter-frame >> xpath=//*[@id="inqFrm"]/table/tbo
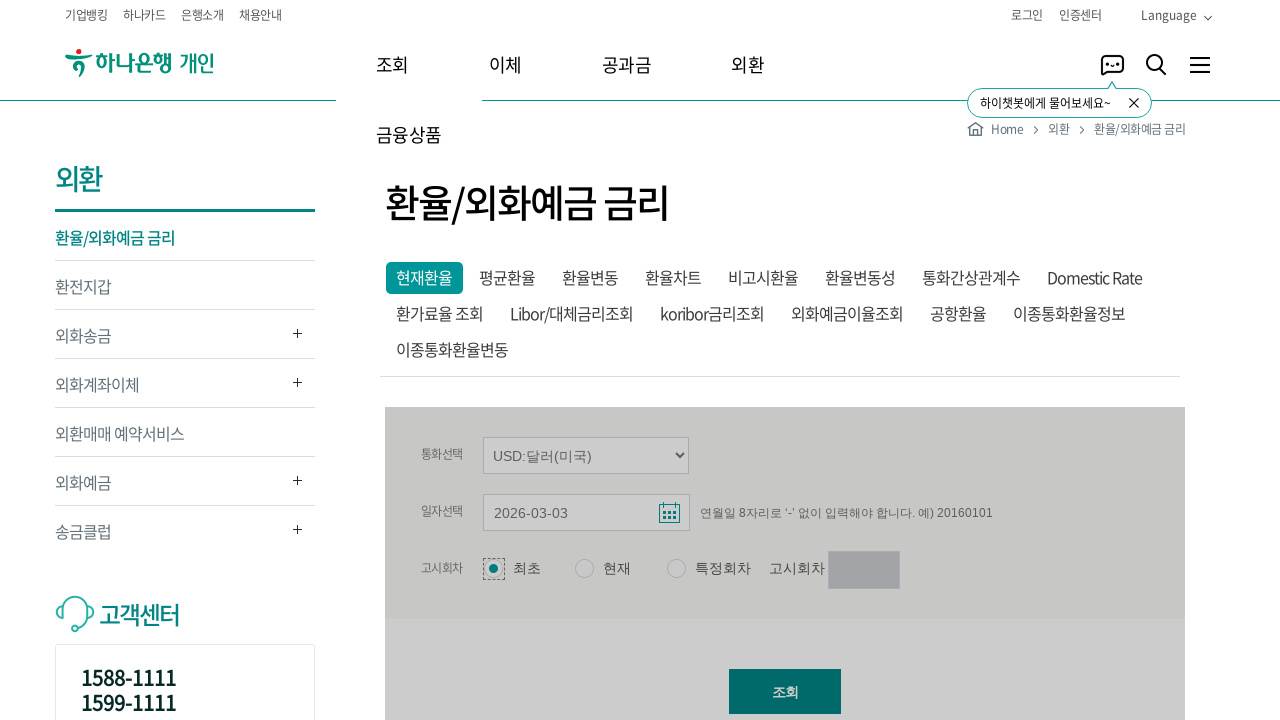

Waited for exchange rate table to update
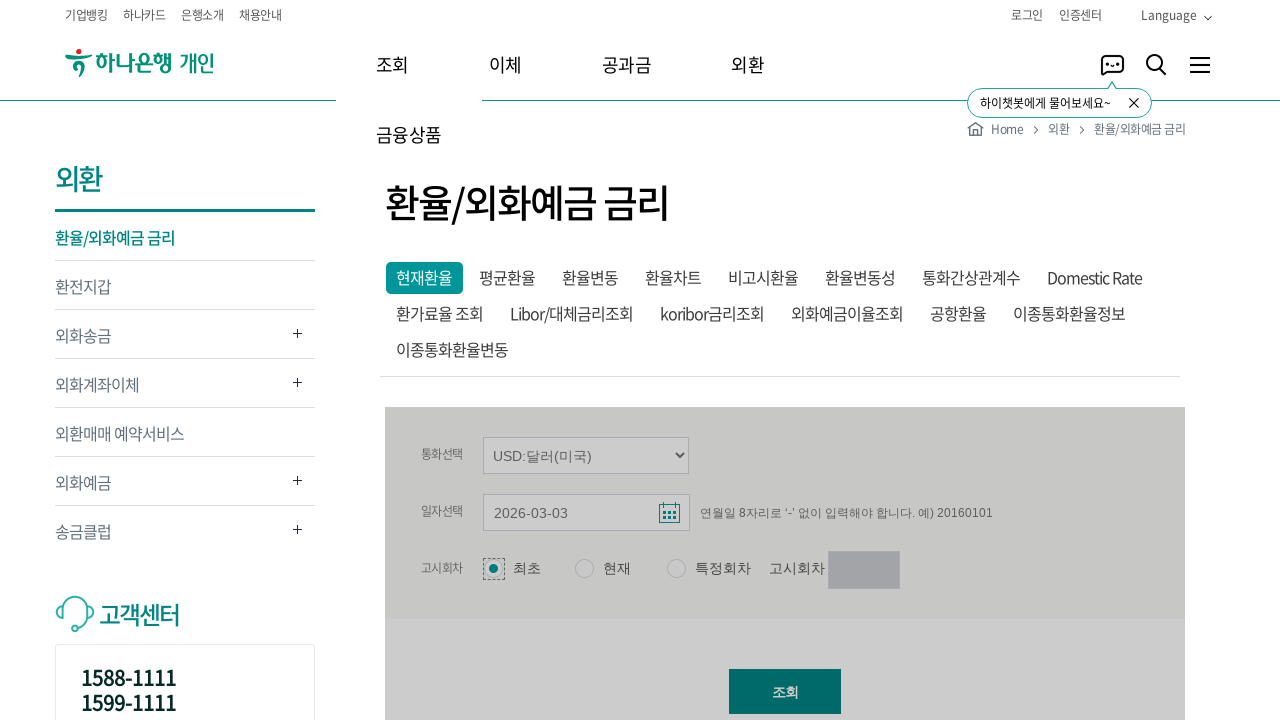

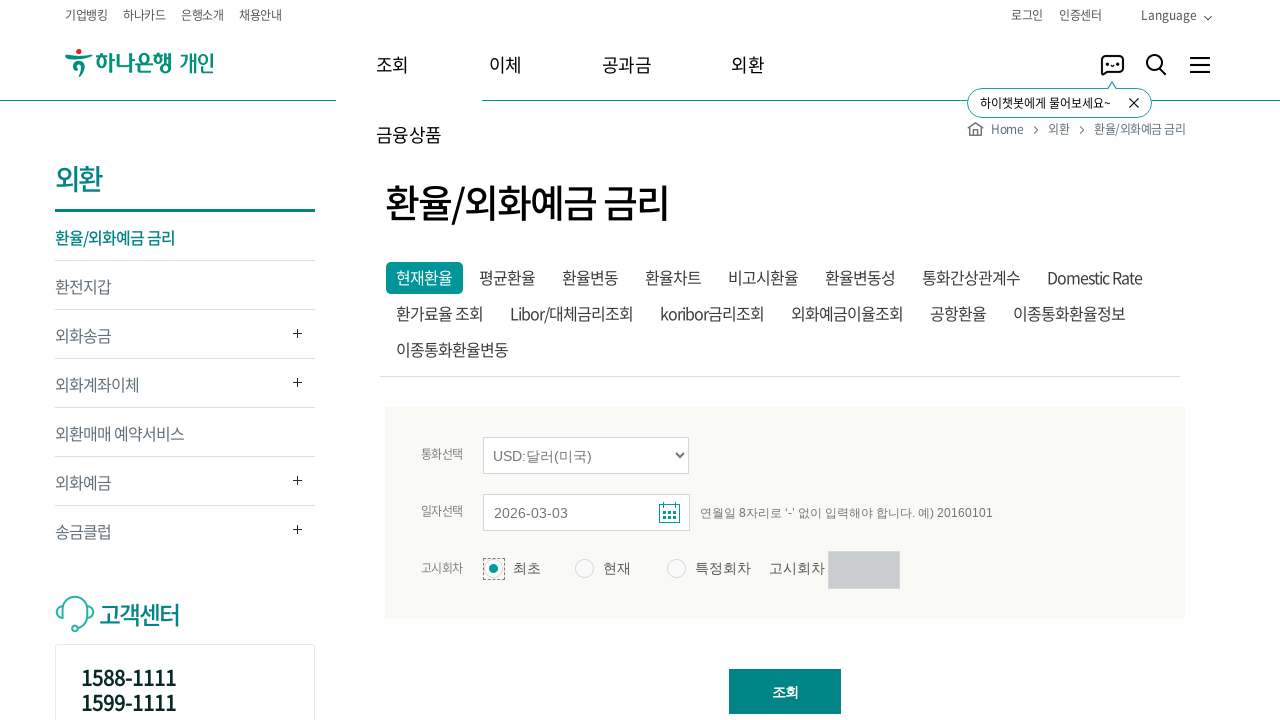